Tests that a todo item is removed when edited to an empty string

Starting URL: https://demo.playwright.dev/todomvc

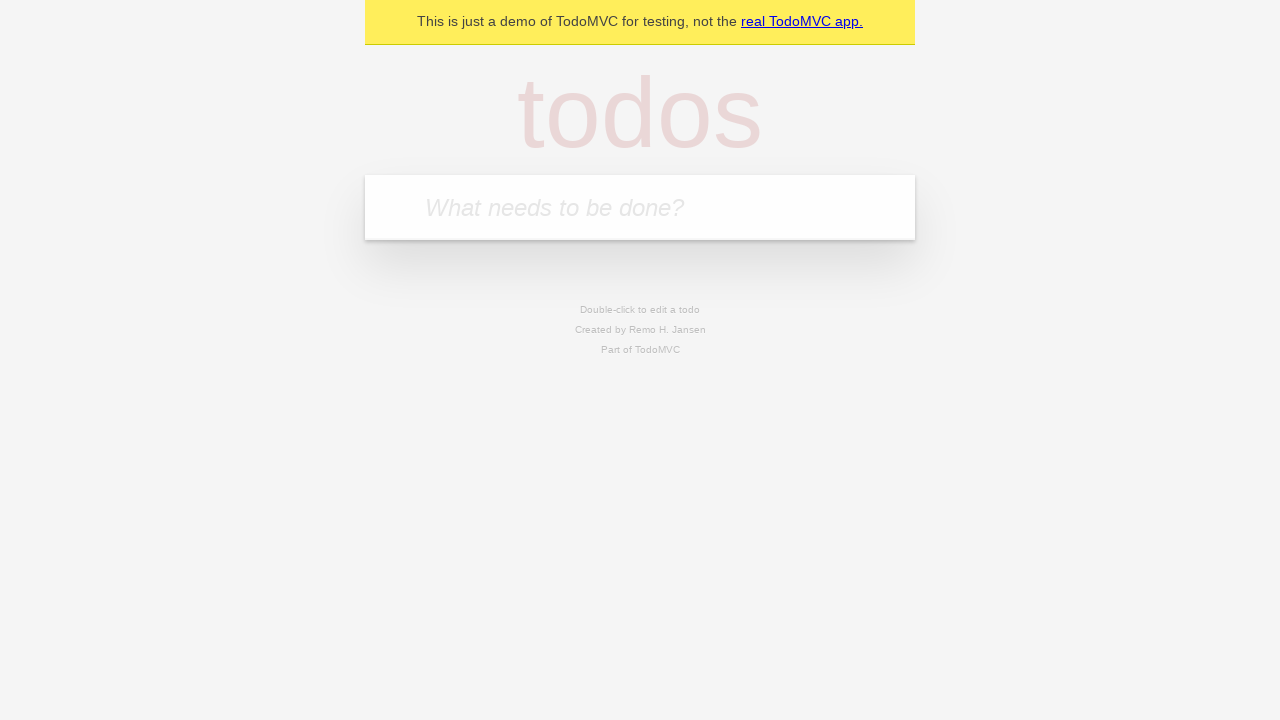

Filled todo input with 'buy some cheese' on internal:attr=[placeholder="What needs to be done?"i]
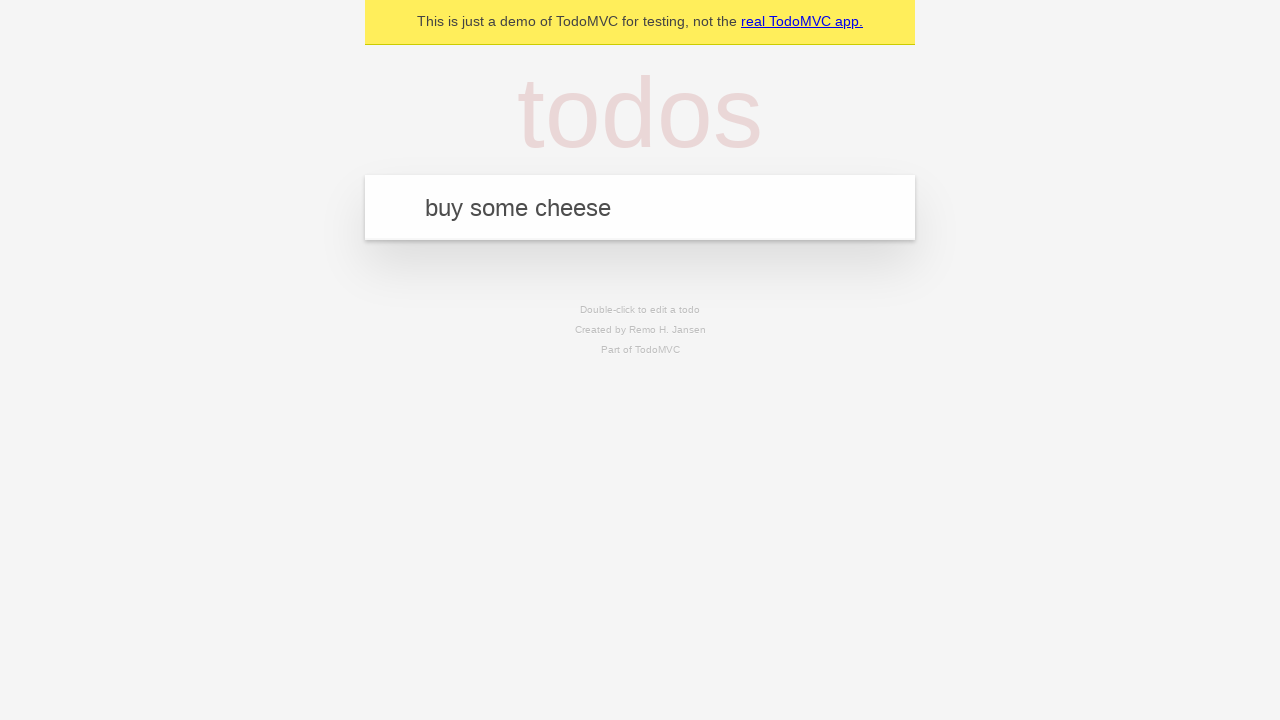

Pressed Enter to add first todo on internal:attr=[placeholder="What needs to be done?"i]
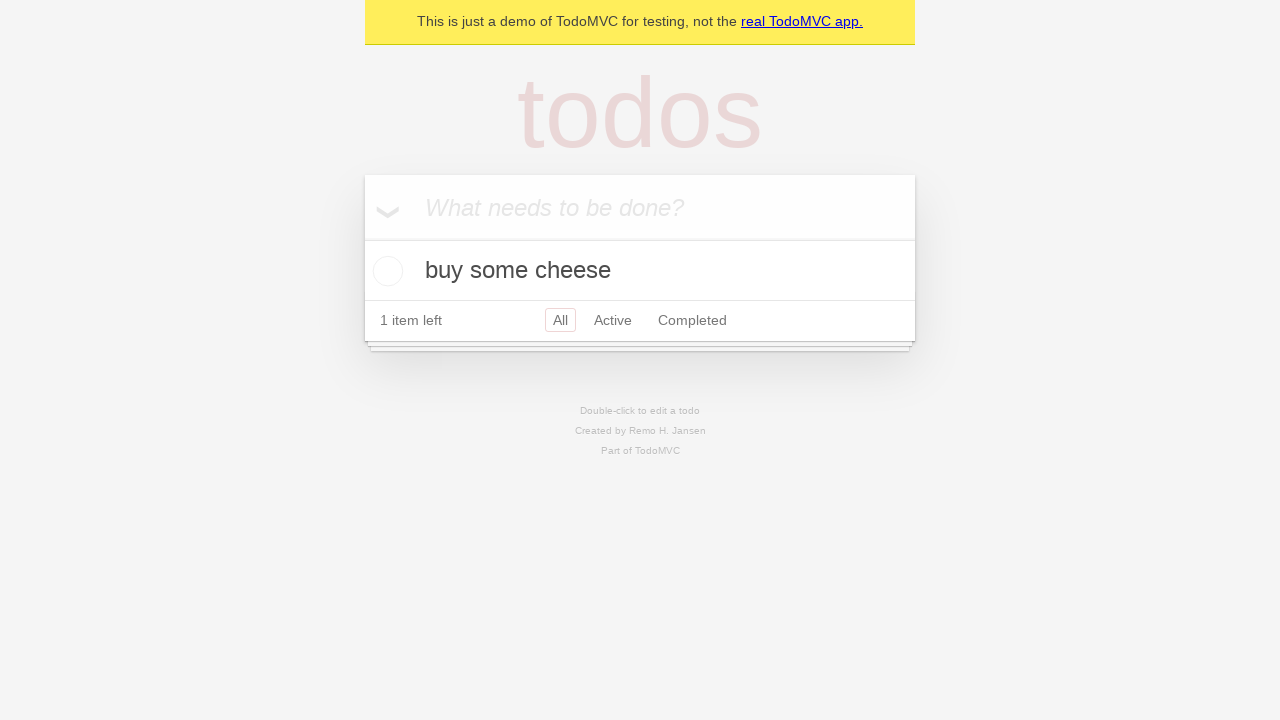

Filled todo input with 'feed the cat' on internal:attr=[placeholder="What needs to be done?"i]
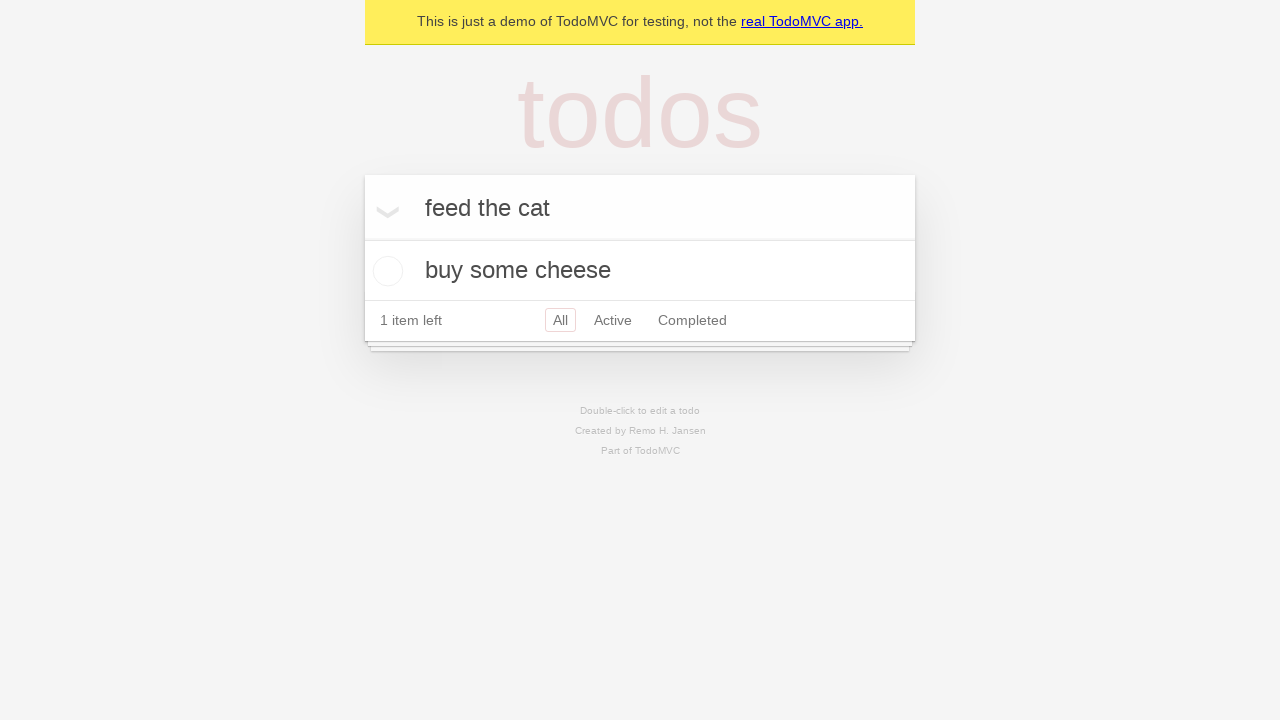

Pressed Enter to add second todo on internal:attr=[placeholder="What needs to be done?"i]
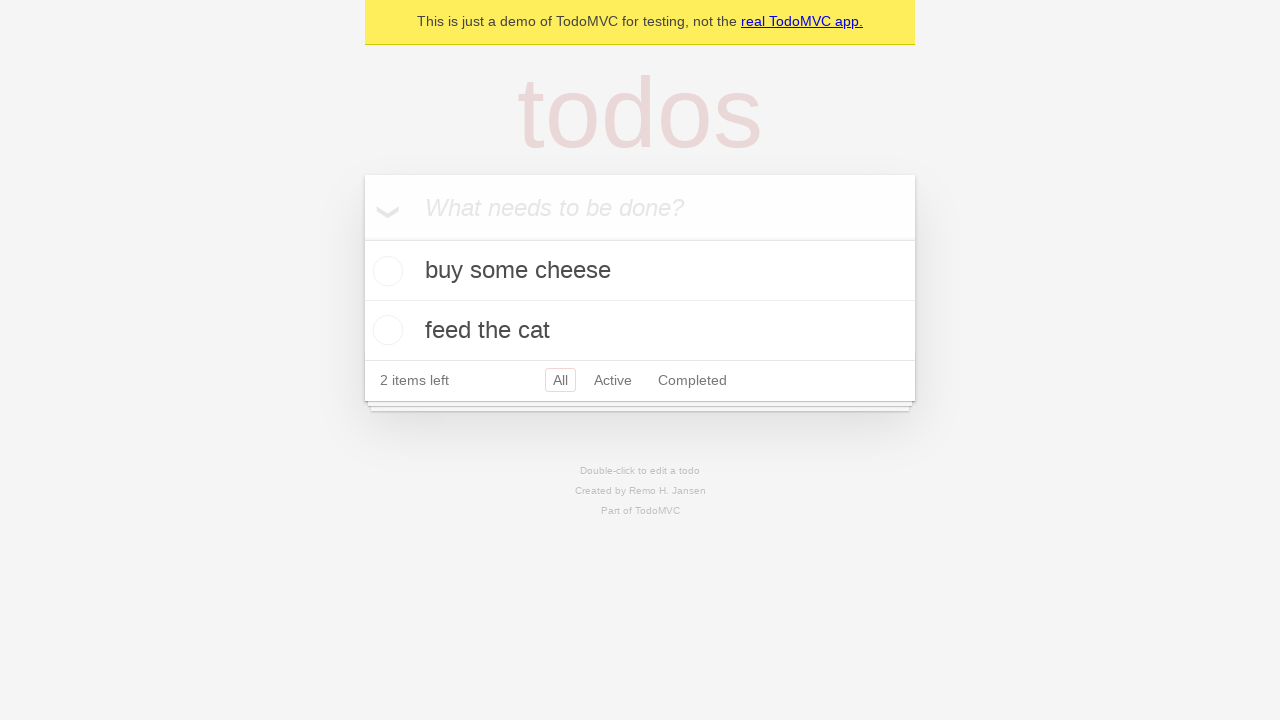

Filled todo input with 'book a doctors appointment' on internal:attr=[placeholder="What needs to be done?"i]
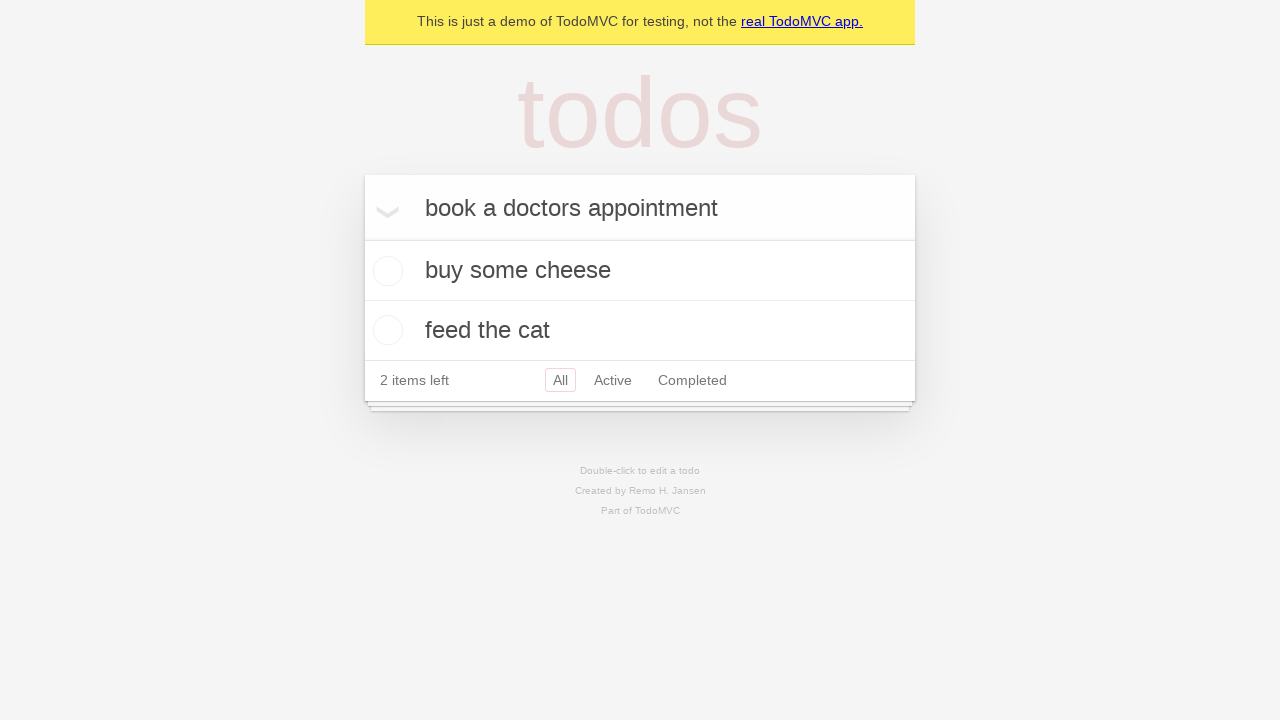

Pressed Enter to add third todo on internal:attr=[placeholder="What needs to be done?"i]
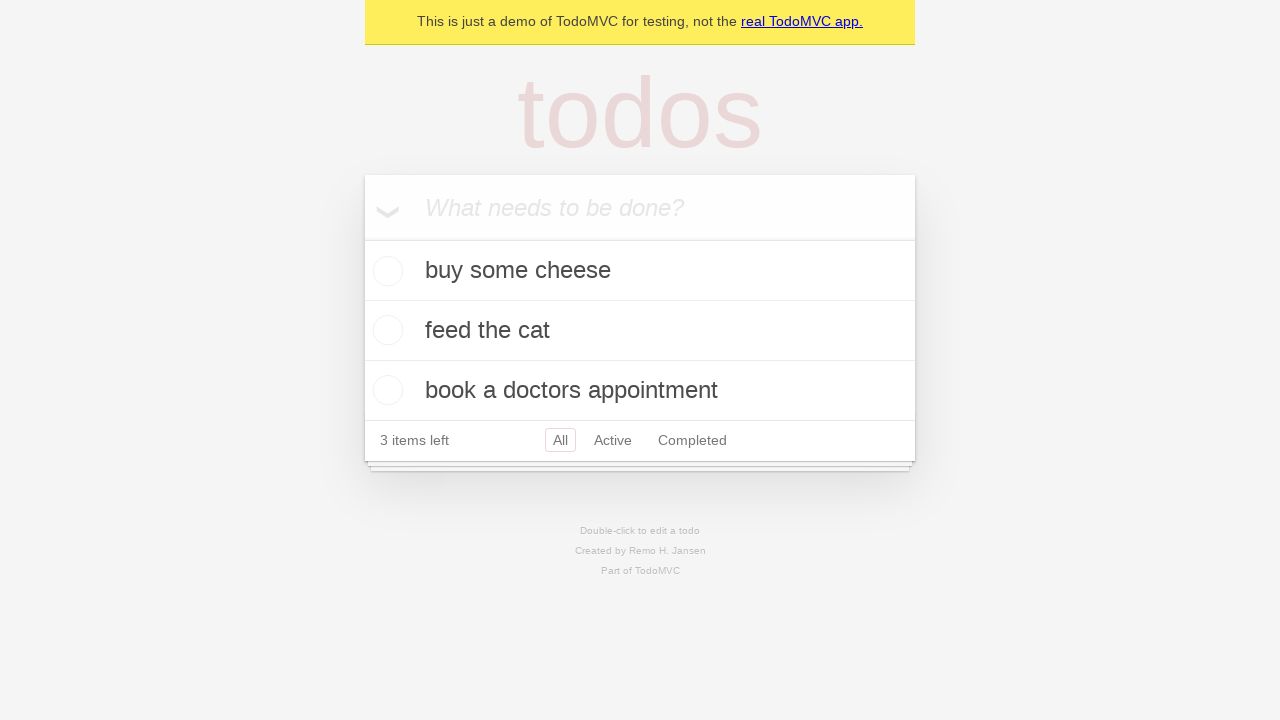

Waited for third todo to load
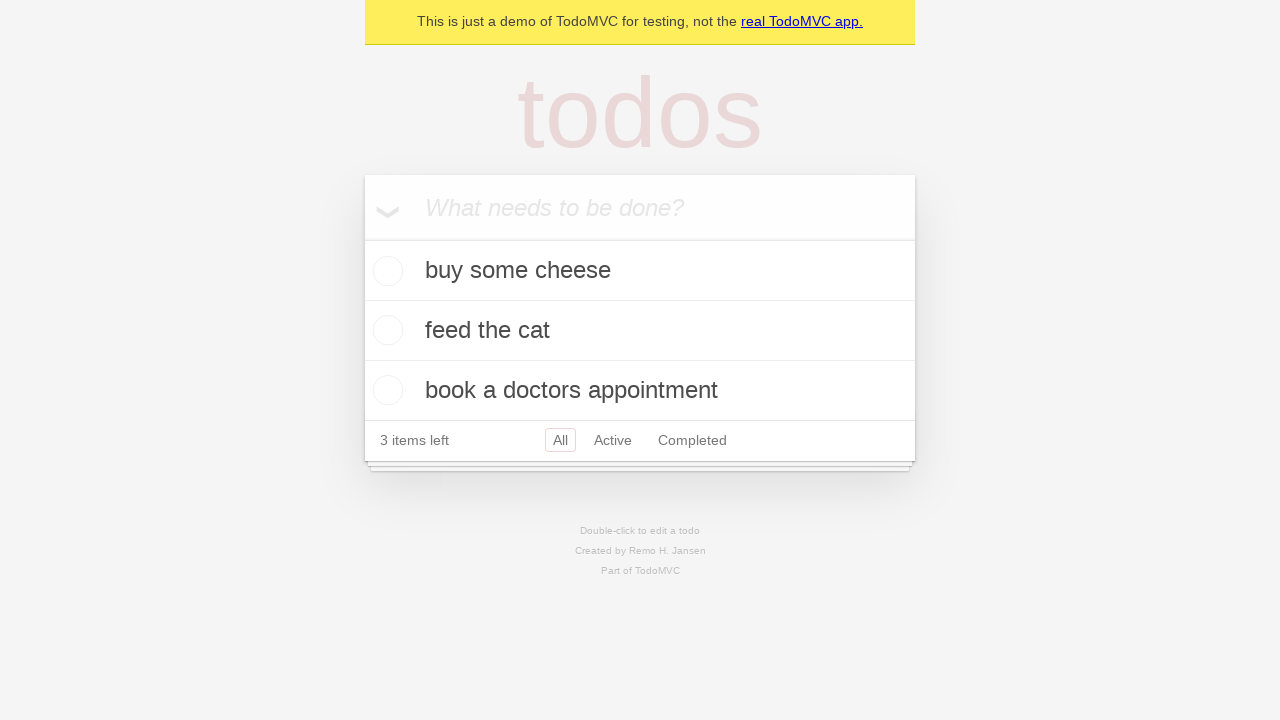

Double-clicked second todo to enter edit mode at (640, 331) on internal:testid=[data-testid="todo-item"s] >> nth=1
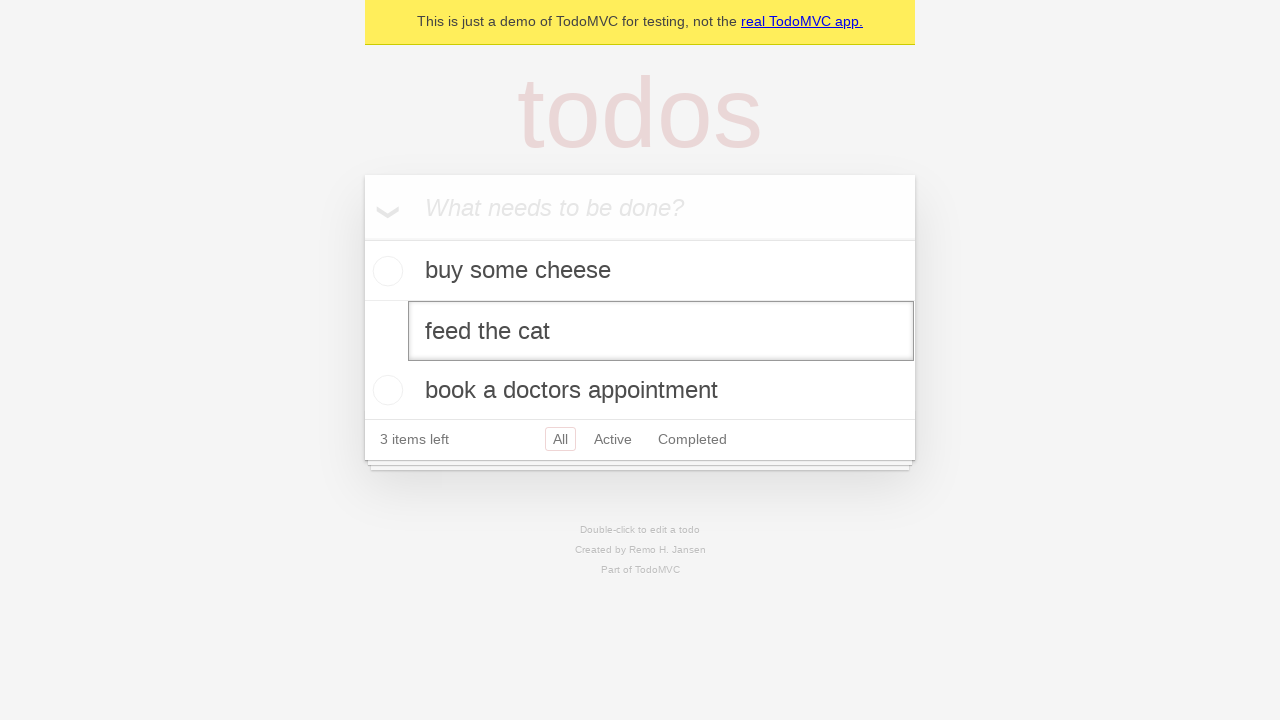

Cleared text in edit field to empty string on internal:testid=[data-testid="todo-item"s] >> nth=1 >> internal:role=textbox[nam
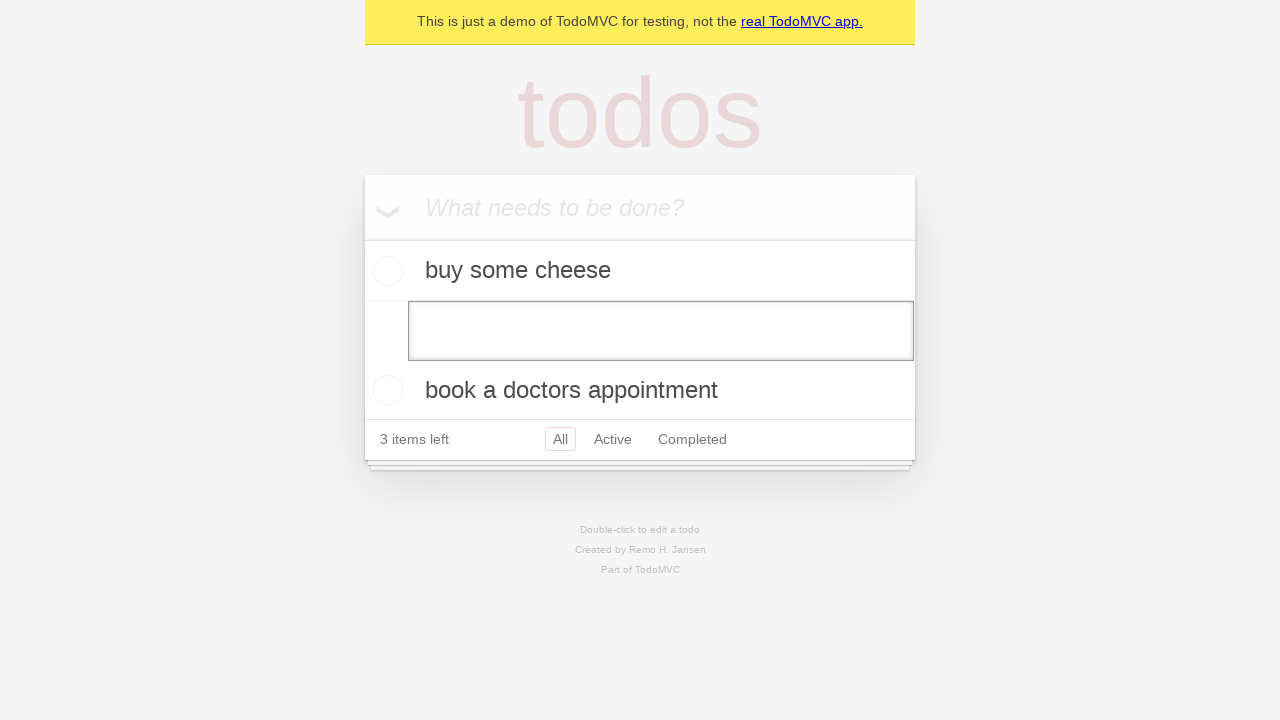

Pressed Enter to confirm edit with empty string, removing the todo item on internal:testid=[data-testid="todo-item"s] >> nth=1 >> internal:role=textbox[nam
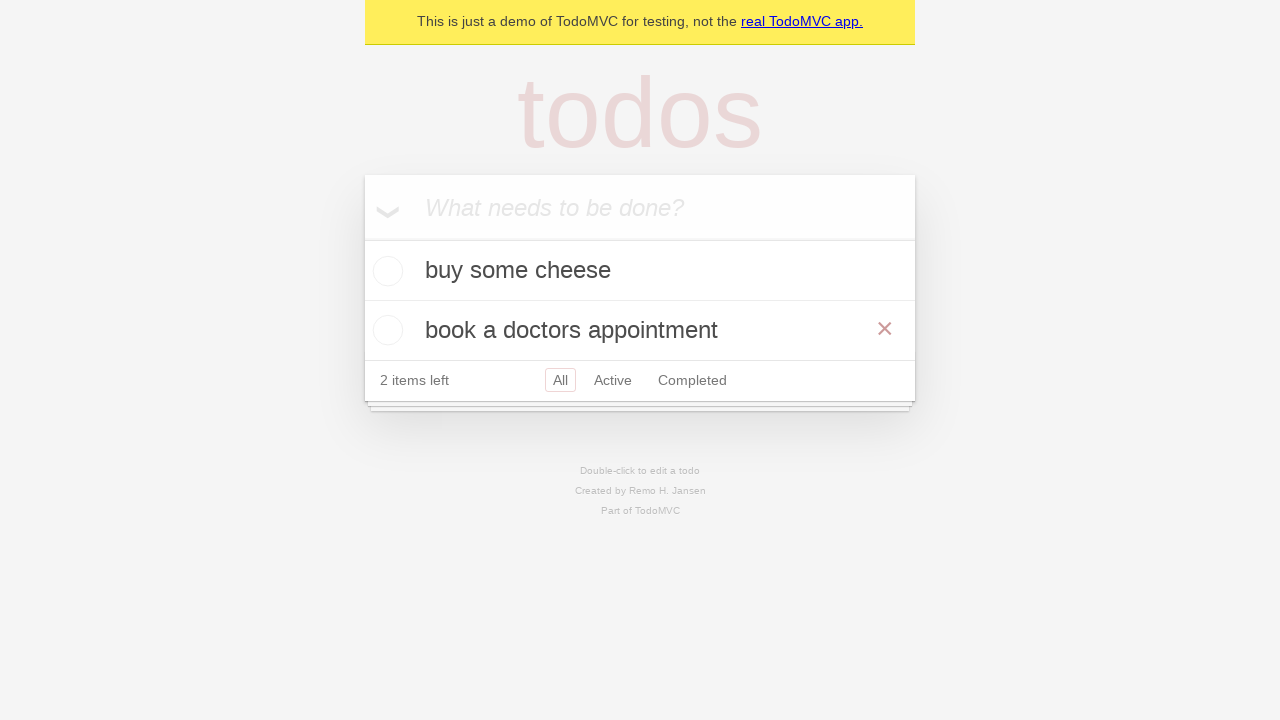

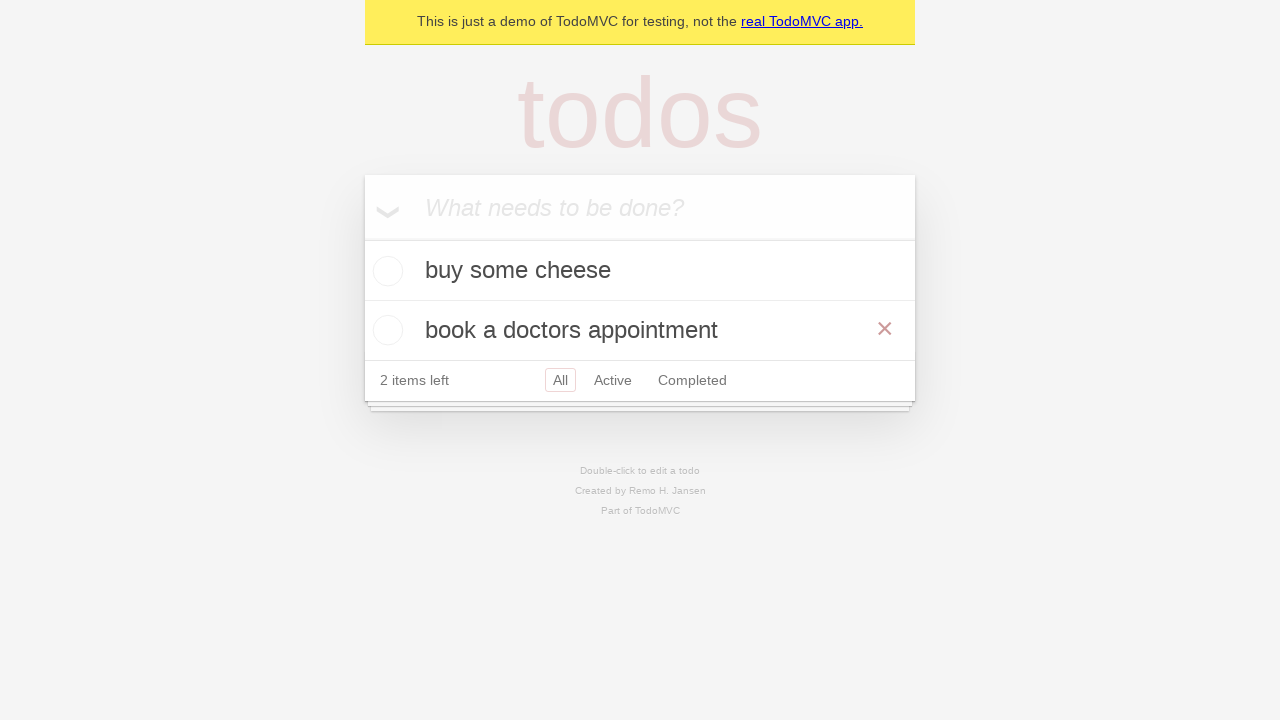